Tests filtering to display only active (incomplete) todo items.

Starting URL: https://demo.playwright.dev/todomvc

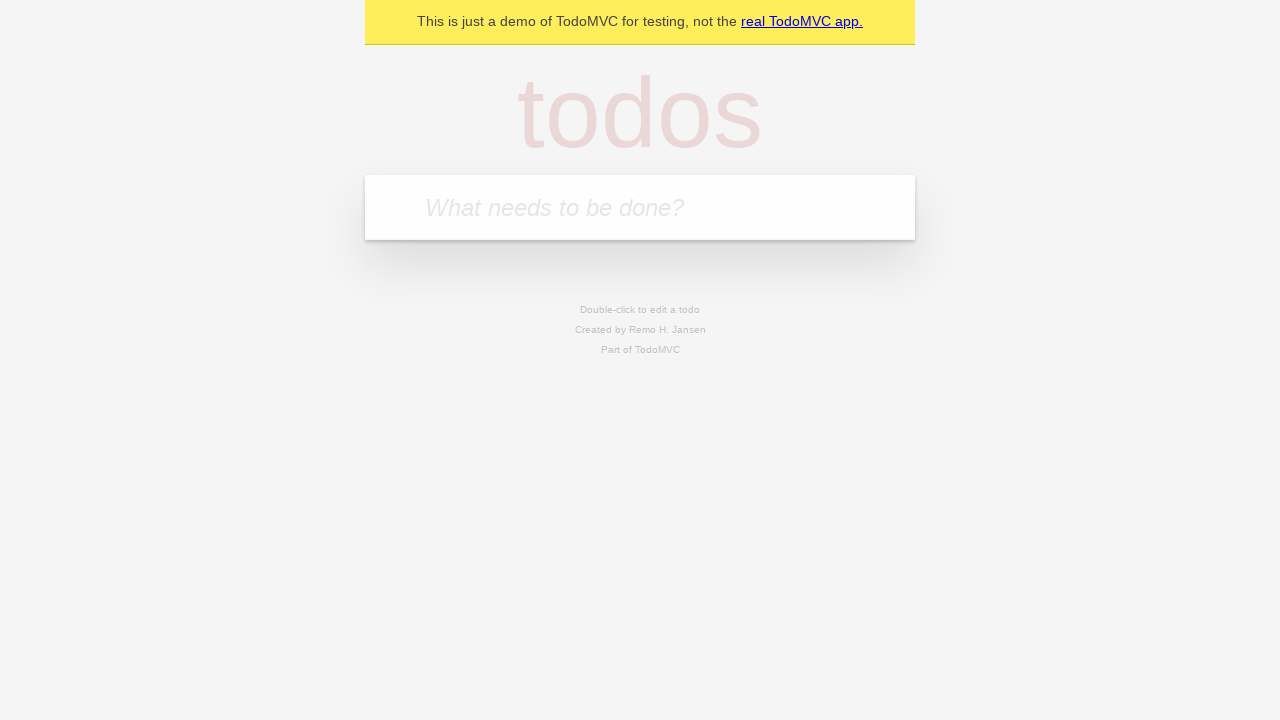

Filled new todo input with 'buy some cheese' on .new-todo
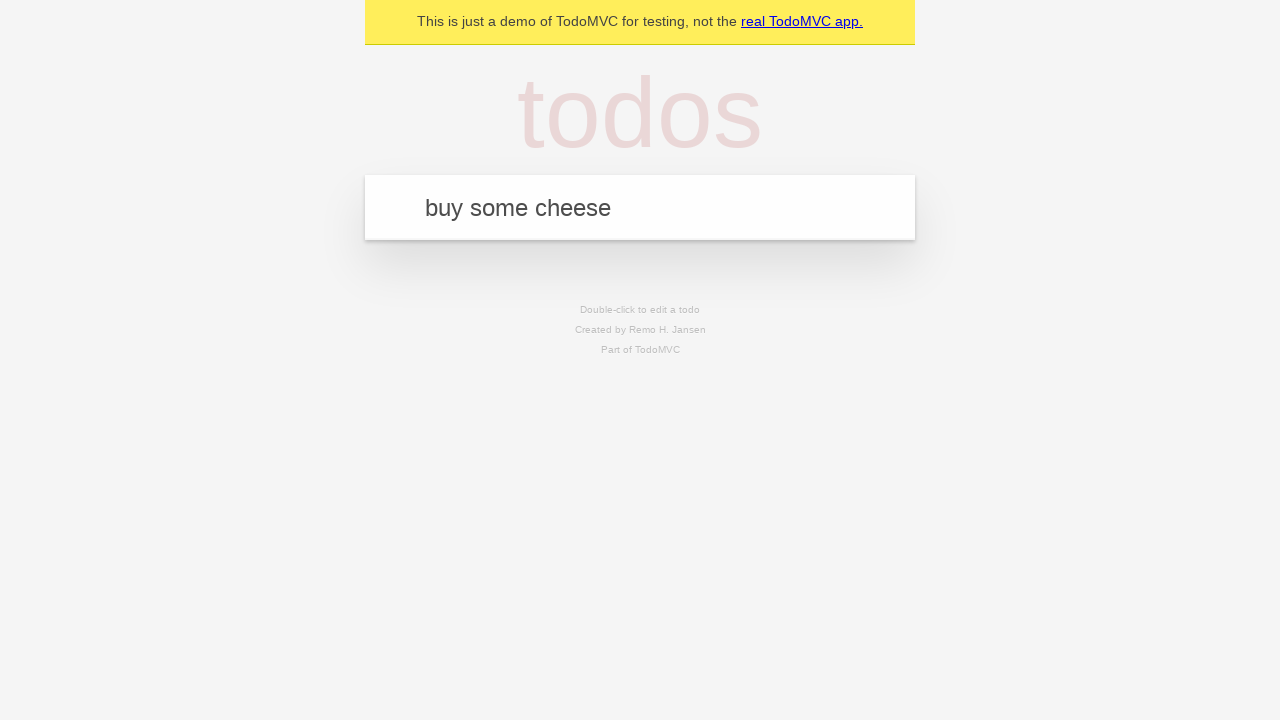

Pressed Enter to create first todo item on .new-todo
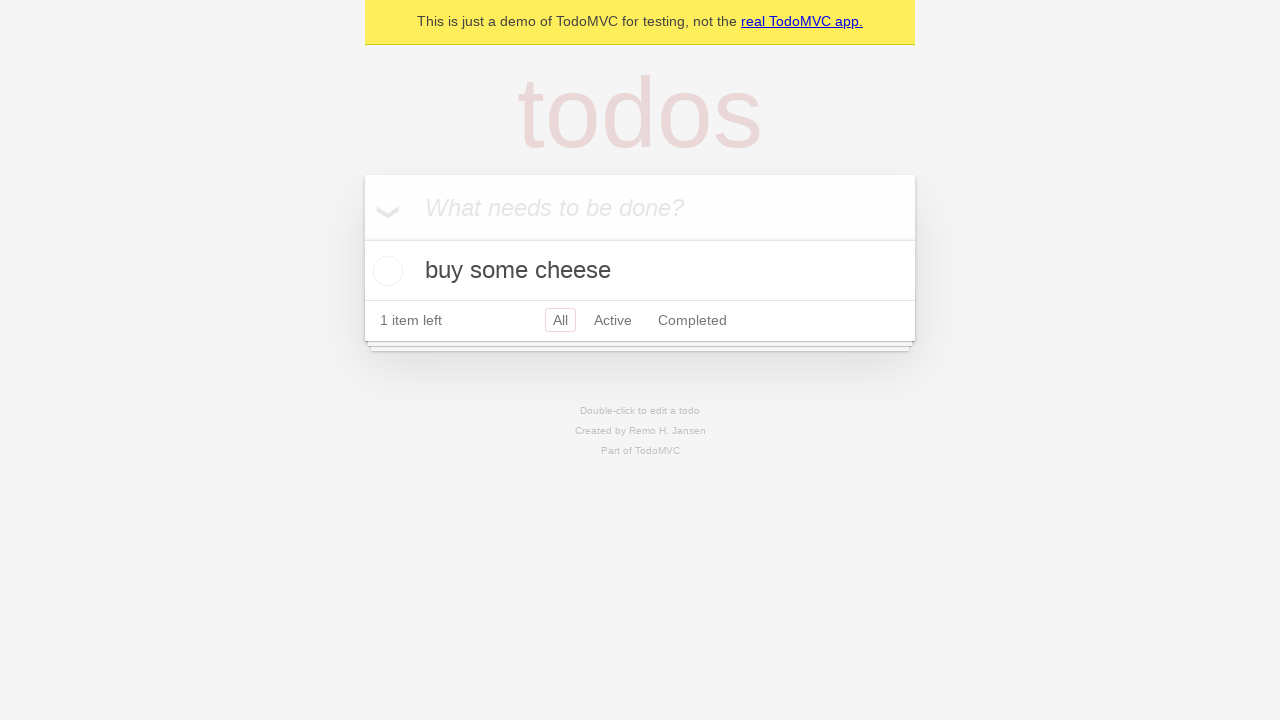

Filled new todo input with 'feed the cat' on .new-todo
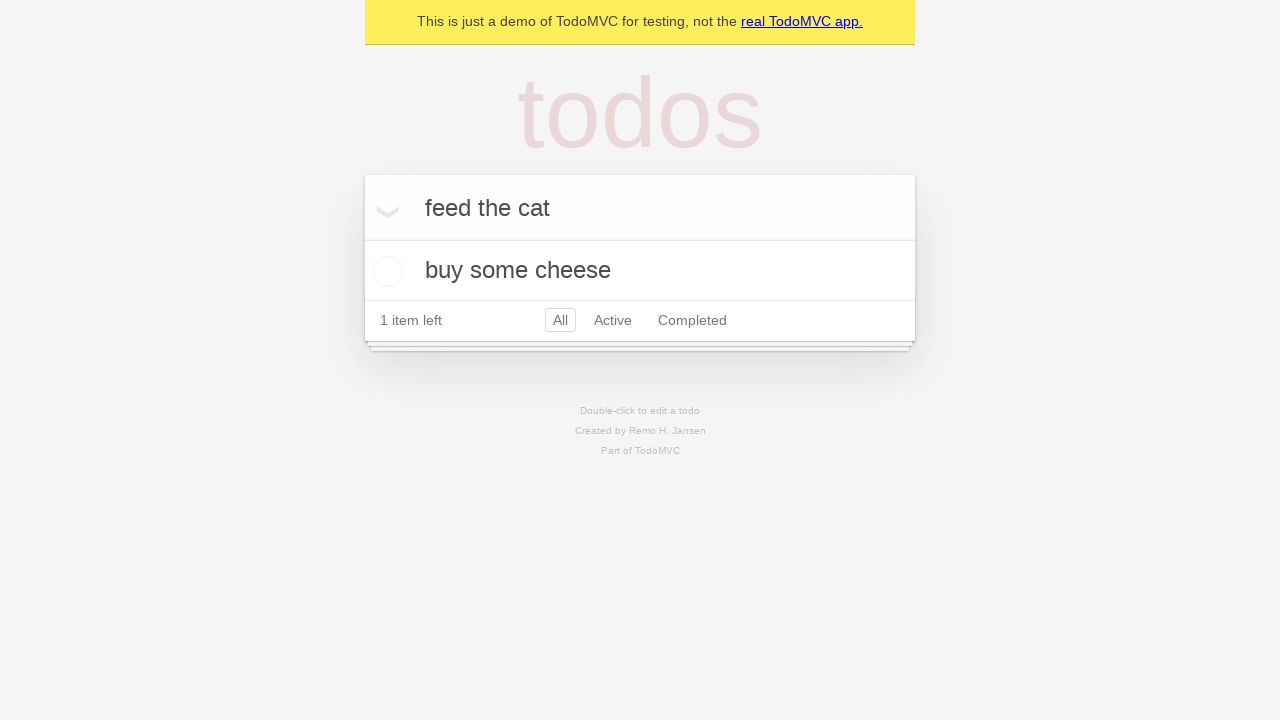

Pressed Enter to create second todo item on .new-todo
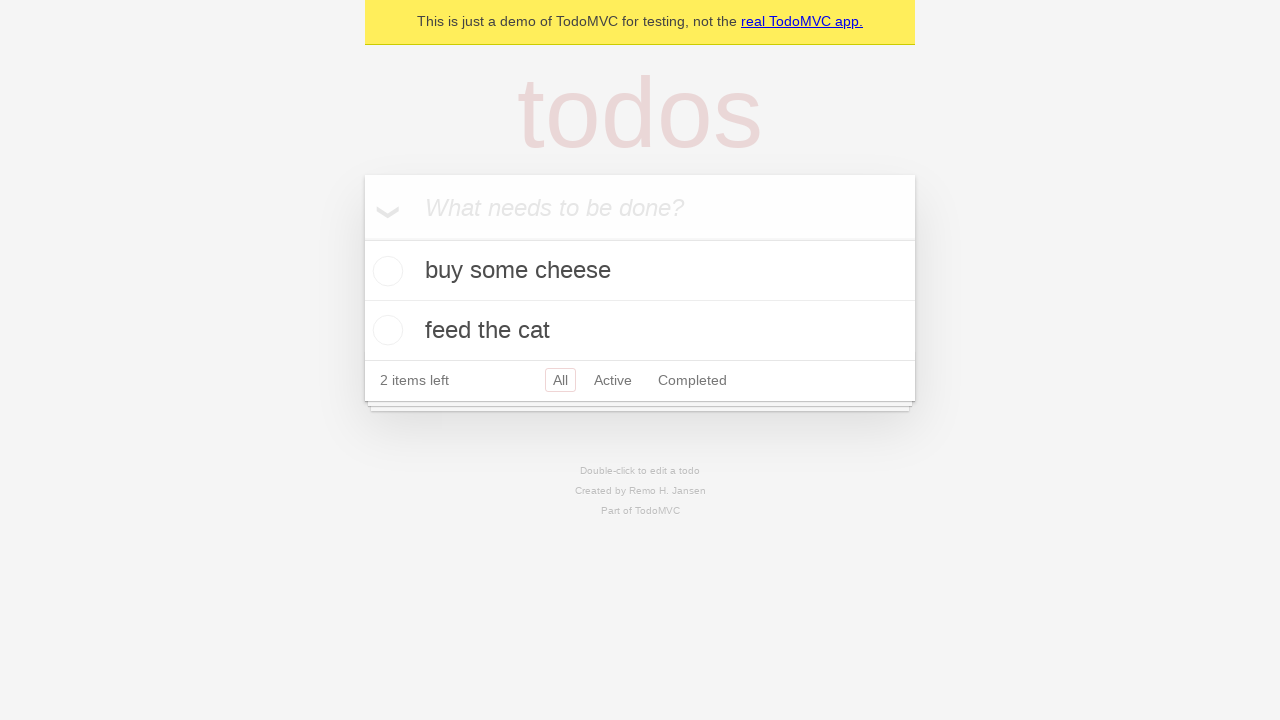

Filled new todo input with 'book a doctors appointment' on .new-todo
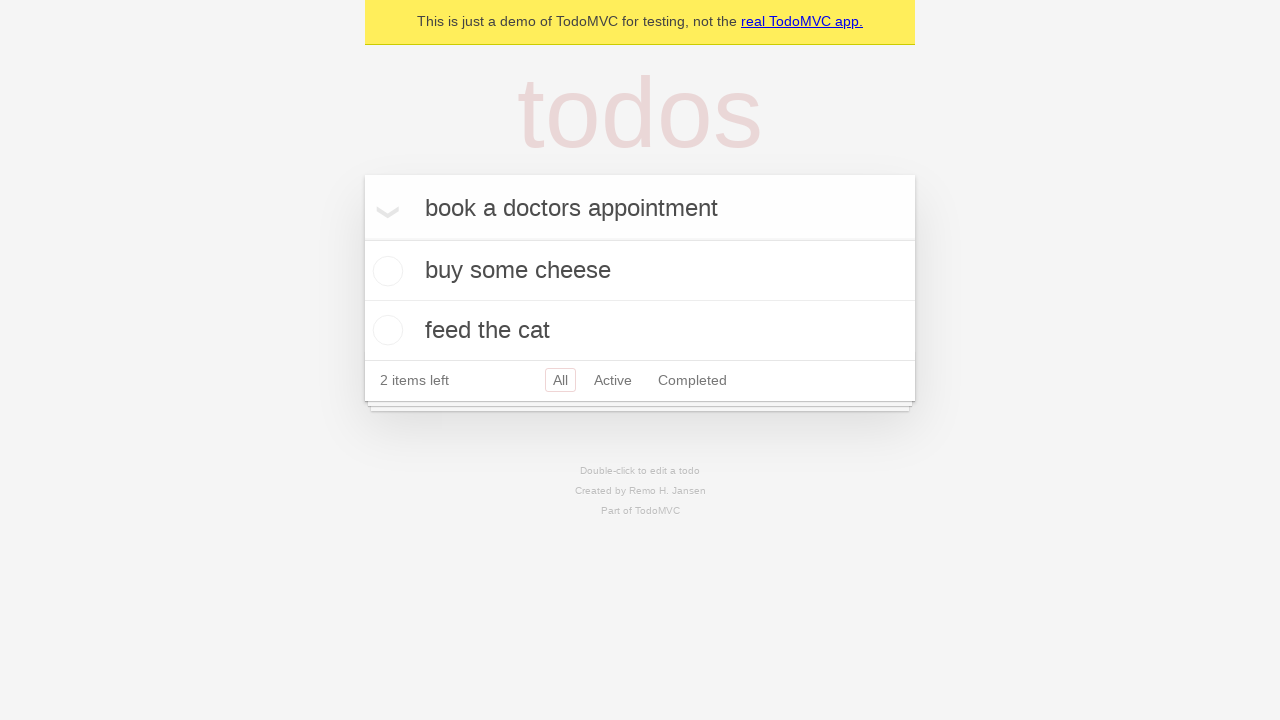

Pressed Enter to create third todo item on .new-todo
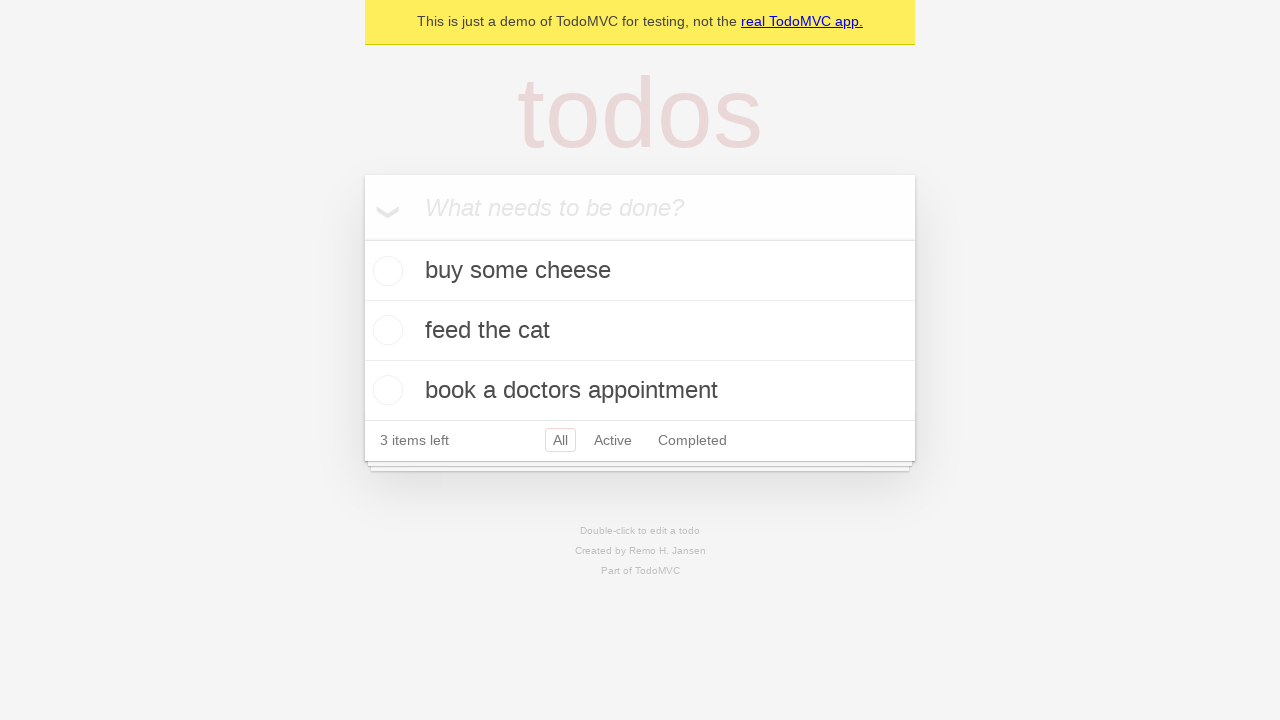

Checked the second todo item to mark it as complete at (385, 330) on .todo-list li .toggle >> nth=1
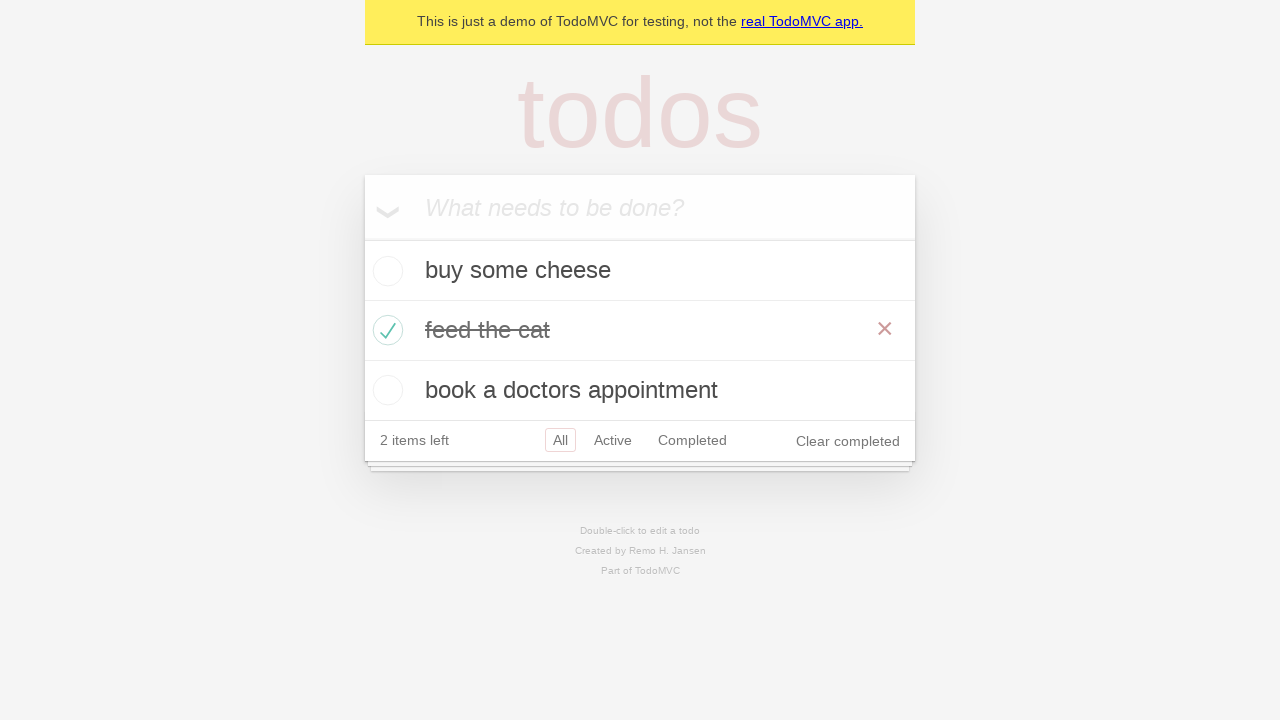

Clicked Active filter to display only incomplete todo items at (613, 440) on .filters >> text=Active
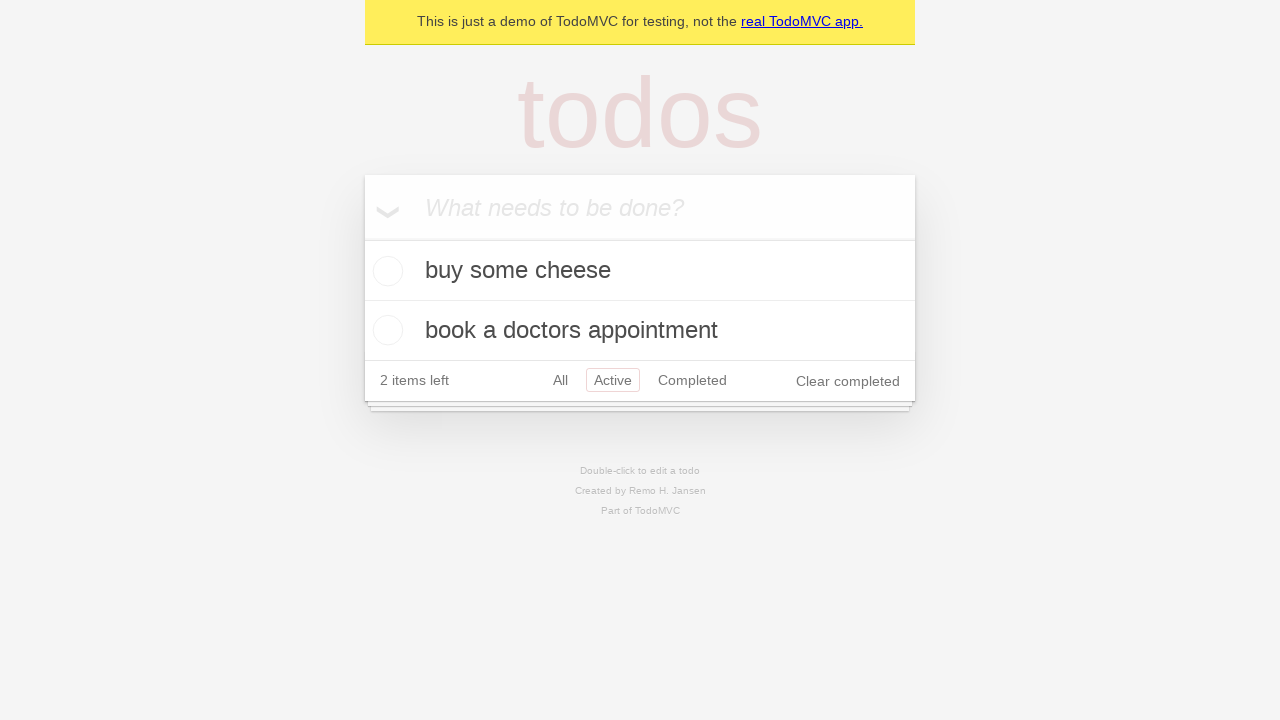

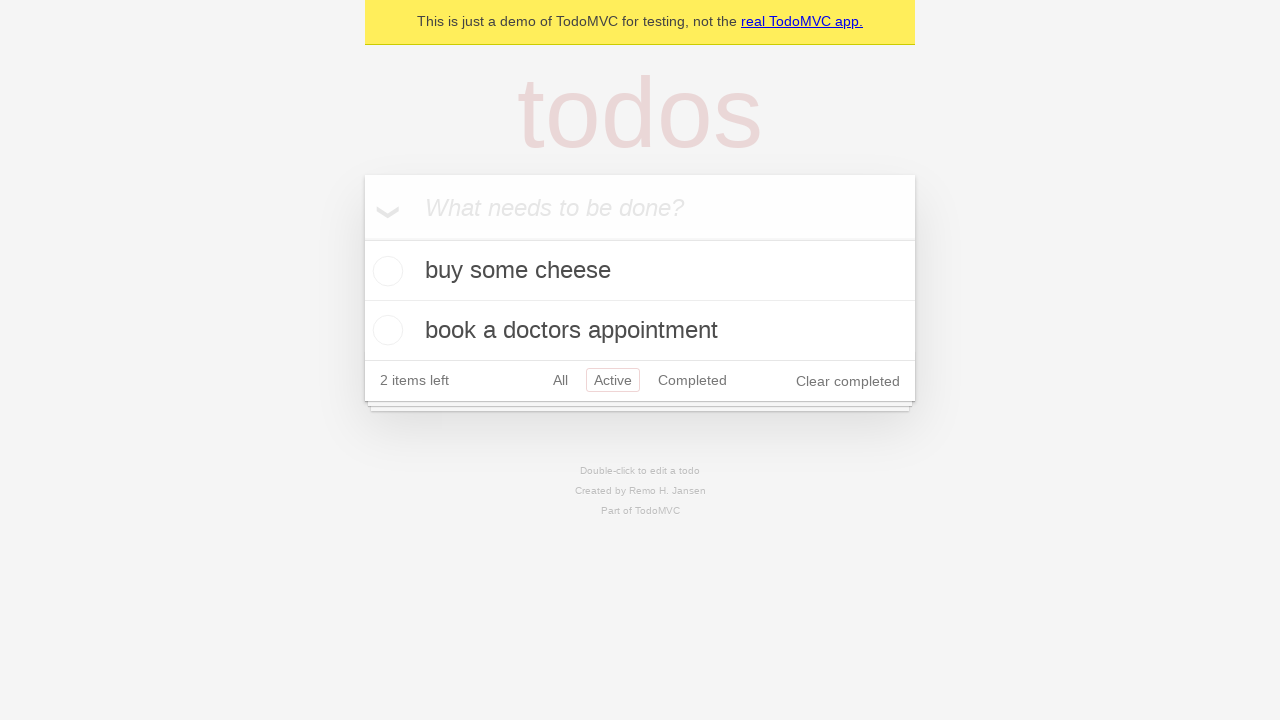